Tests page scrolling functionality by scrolling down a specific amount using JavaScript and verifying the window offset has changed by that amount.

Starting URL: https://the-internet.herokuapp.com/

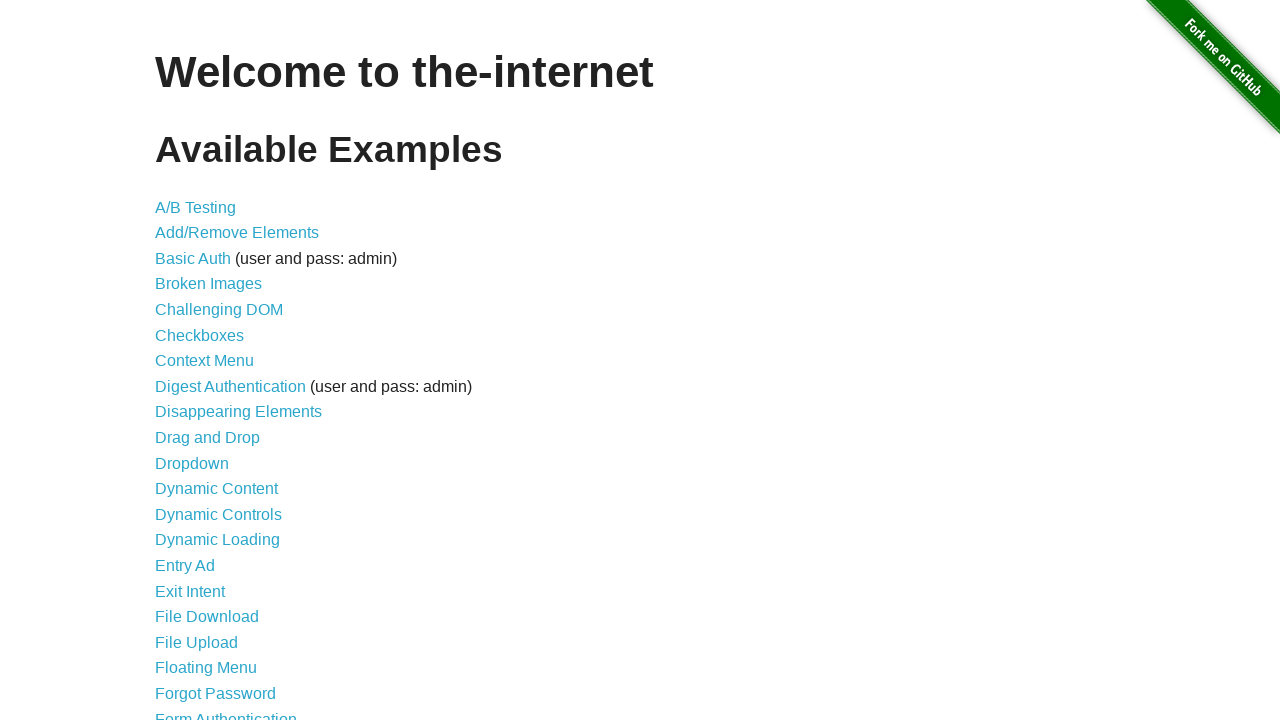

Scrolled page down by 500px using JavaScript
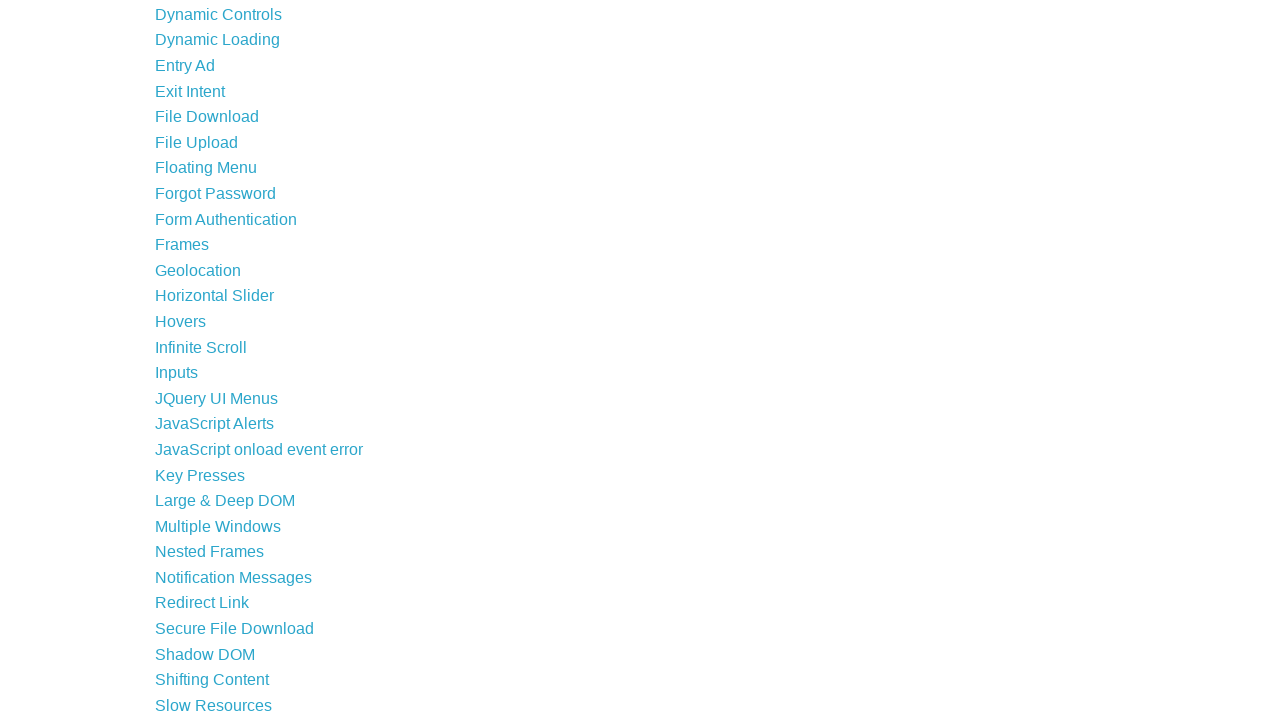

Waited 500ms for scroll animation to complete
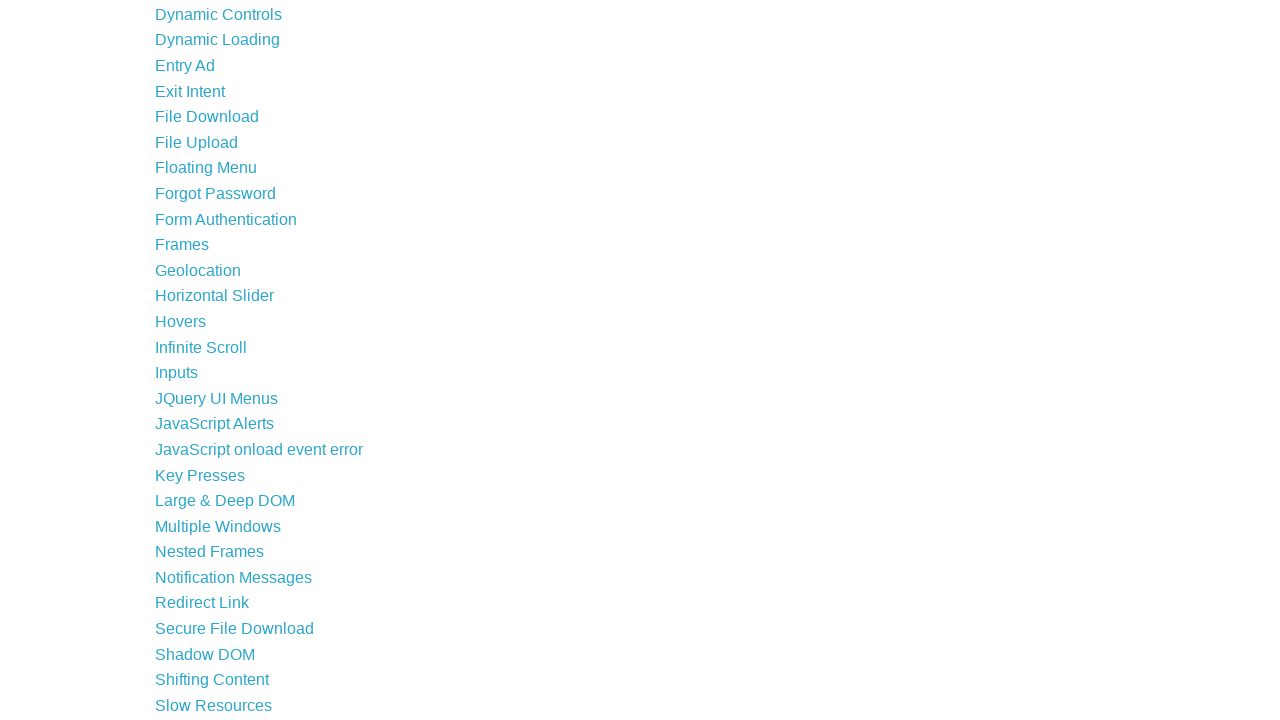

Retrieved window.pageYOffset value: 500px
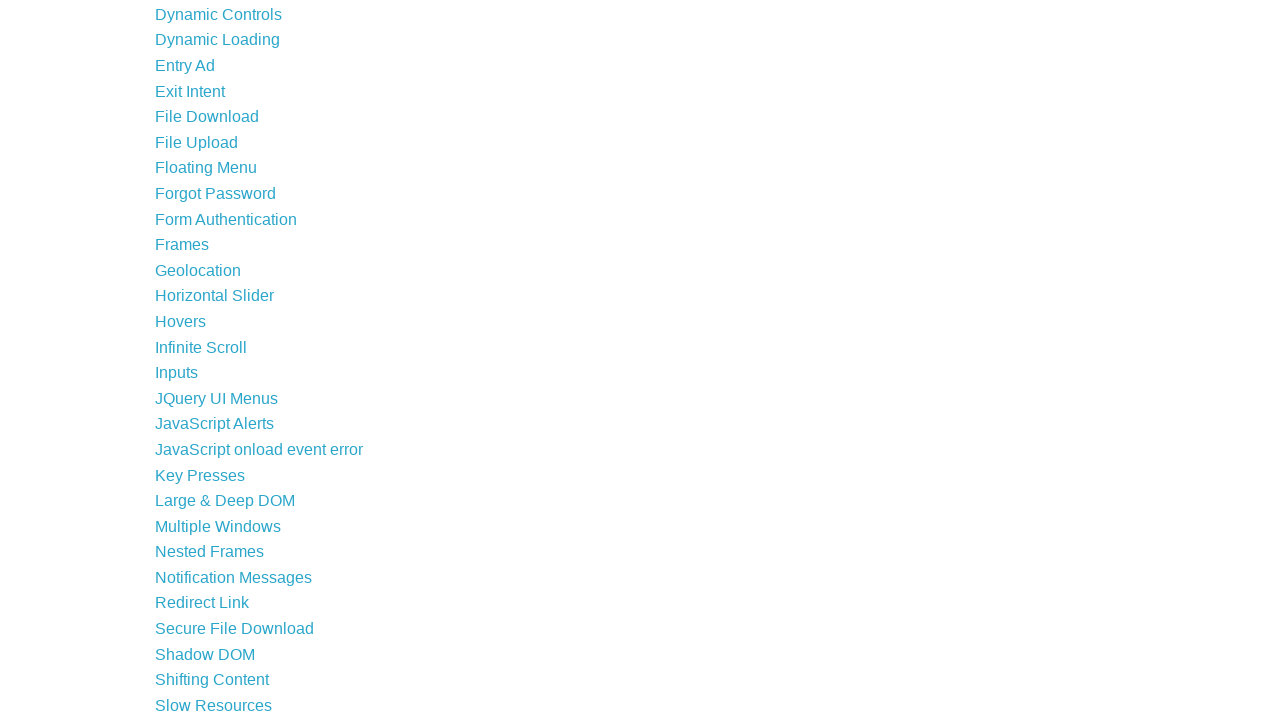

Verified scroll offset matches expected amount (500px)
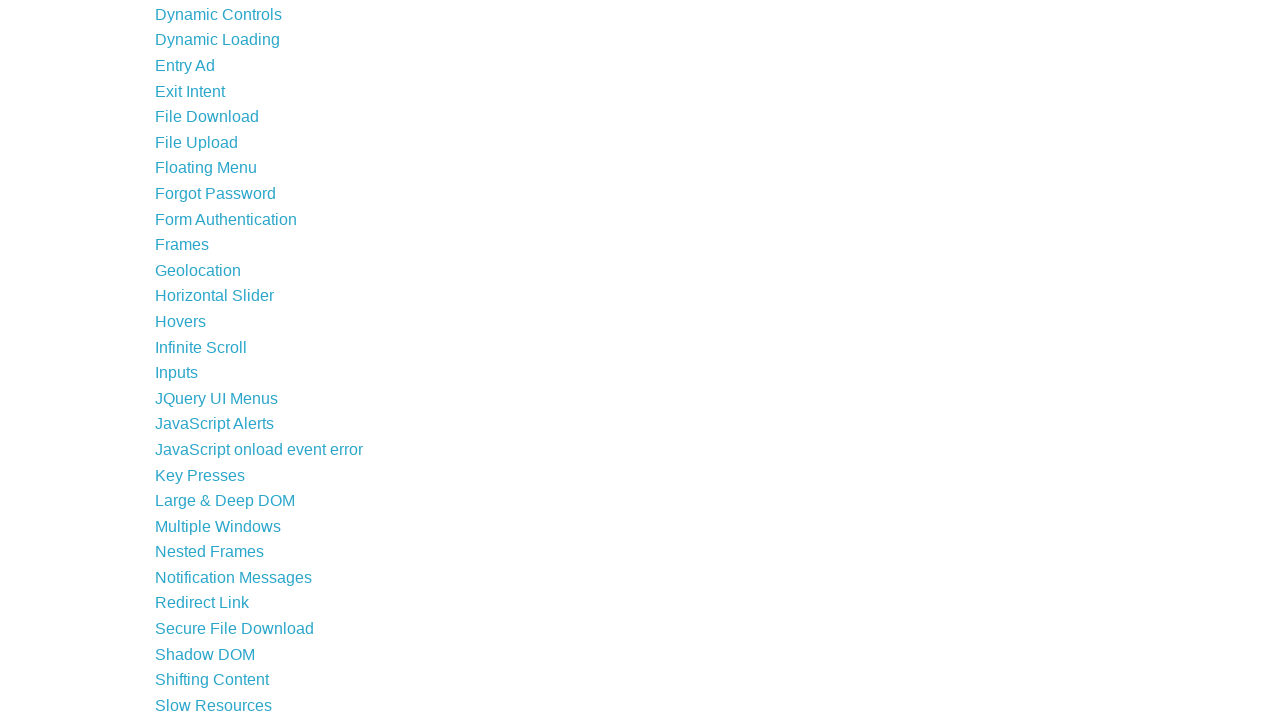

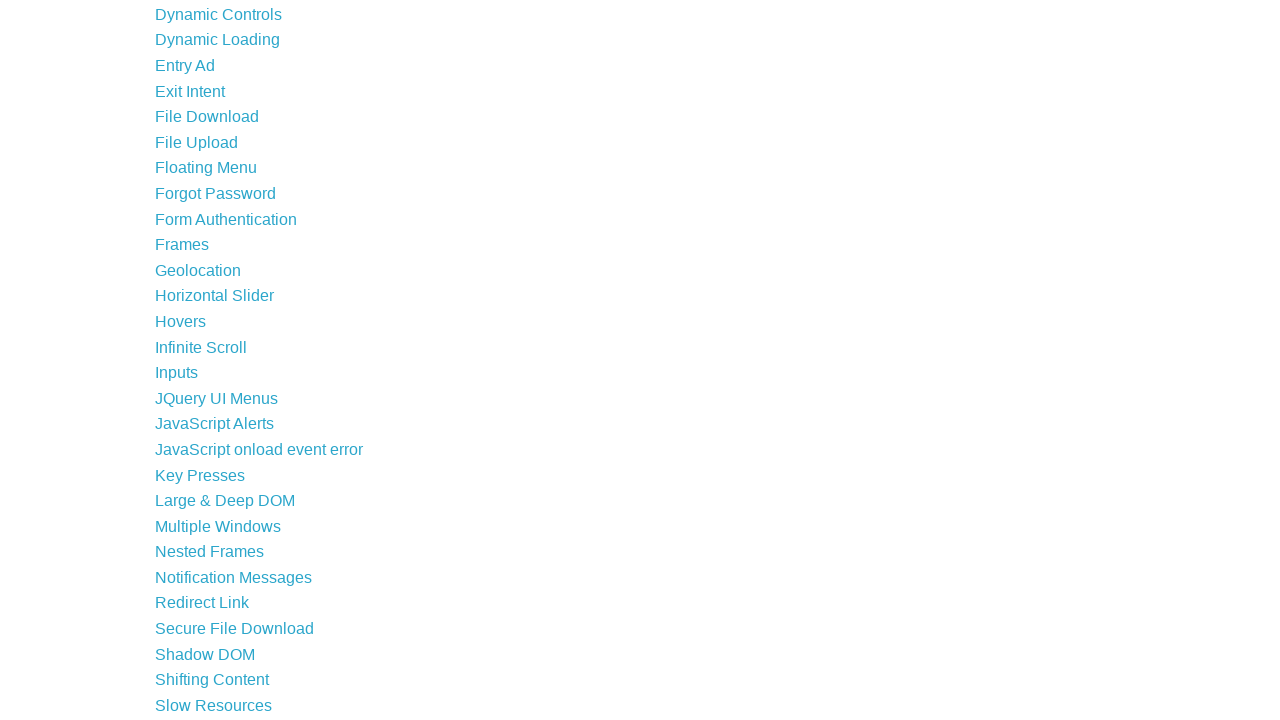